Navigates to the RedBus website and maximizes the browser window. This is a basic browser launch test that disables notifications.

Starting URL: https://www.redbus.in/

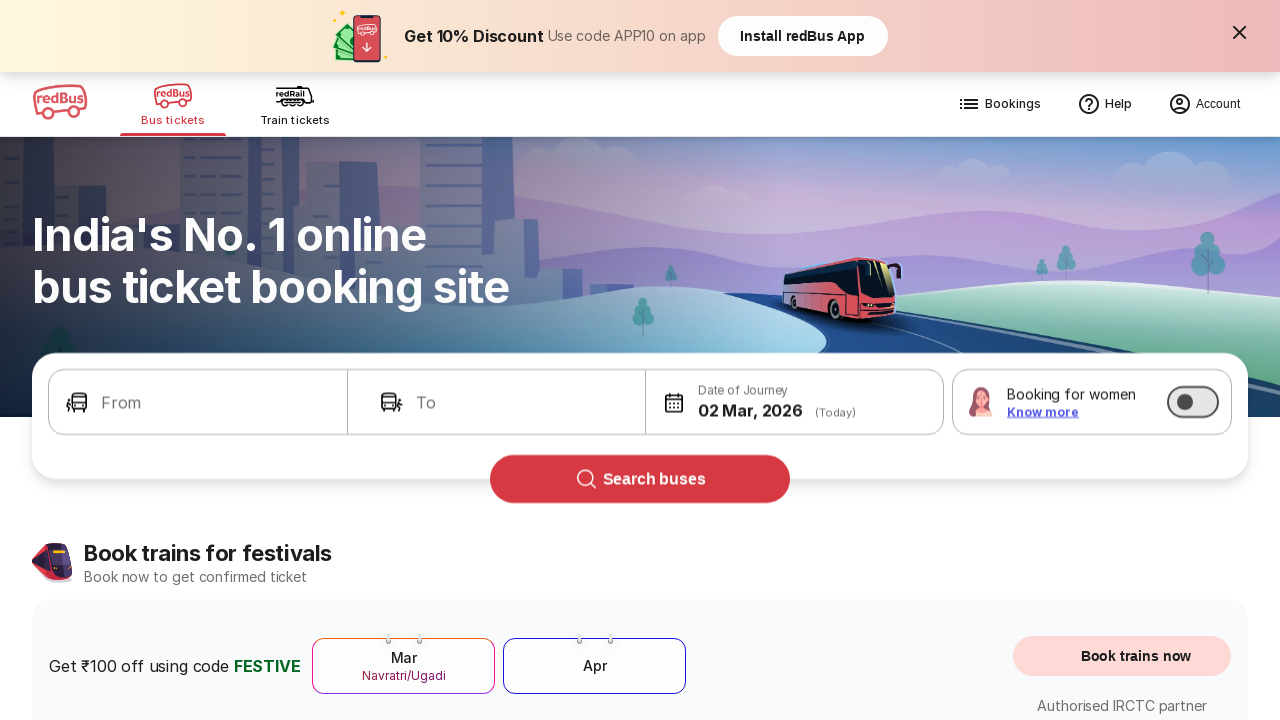

Set viewport size to 1920x1080 to maximize browser window
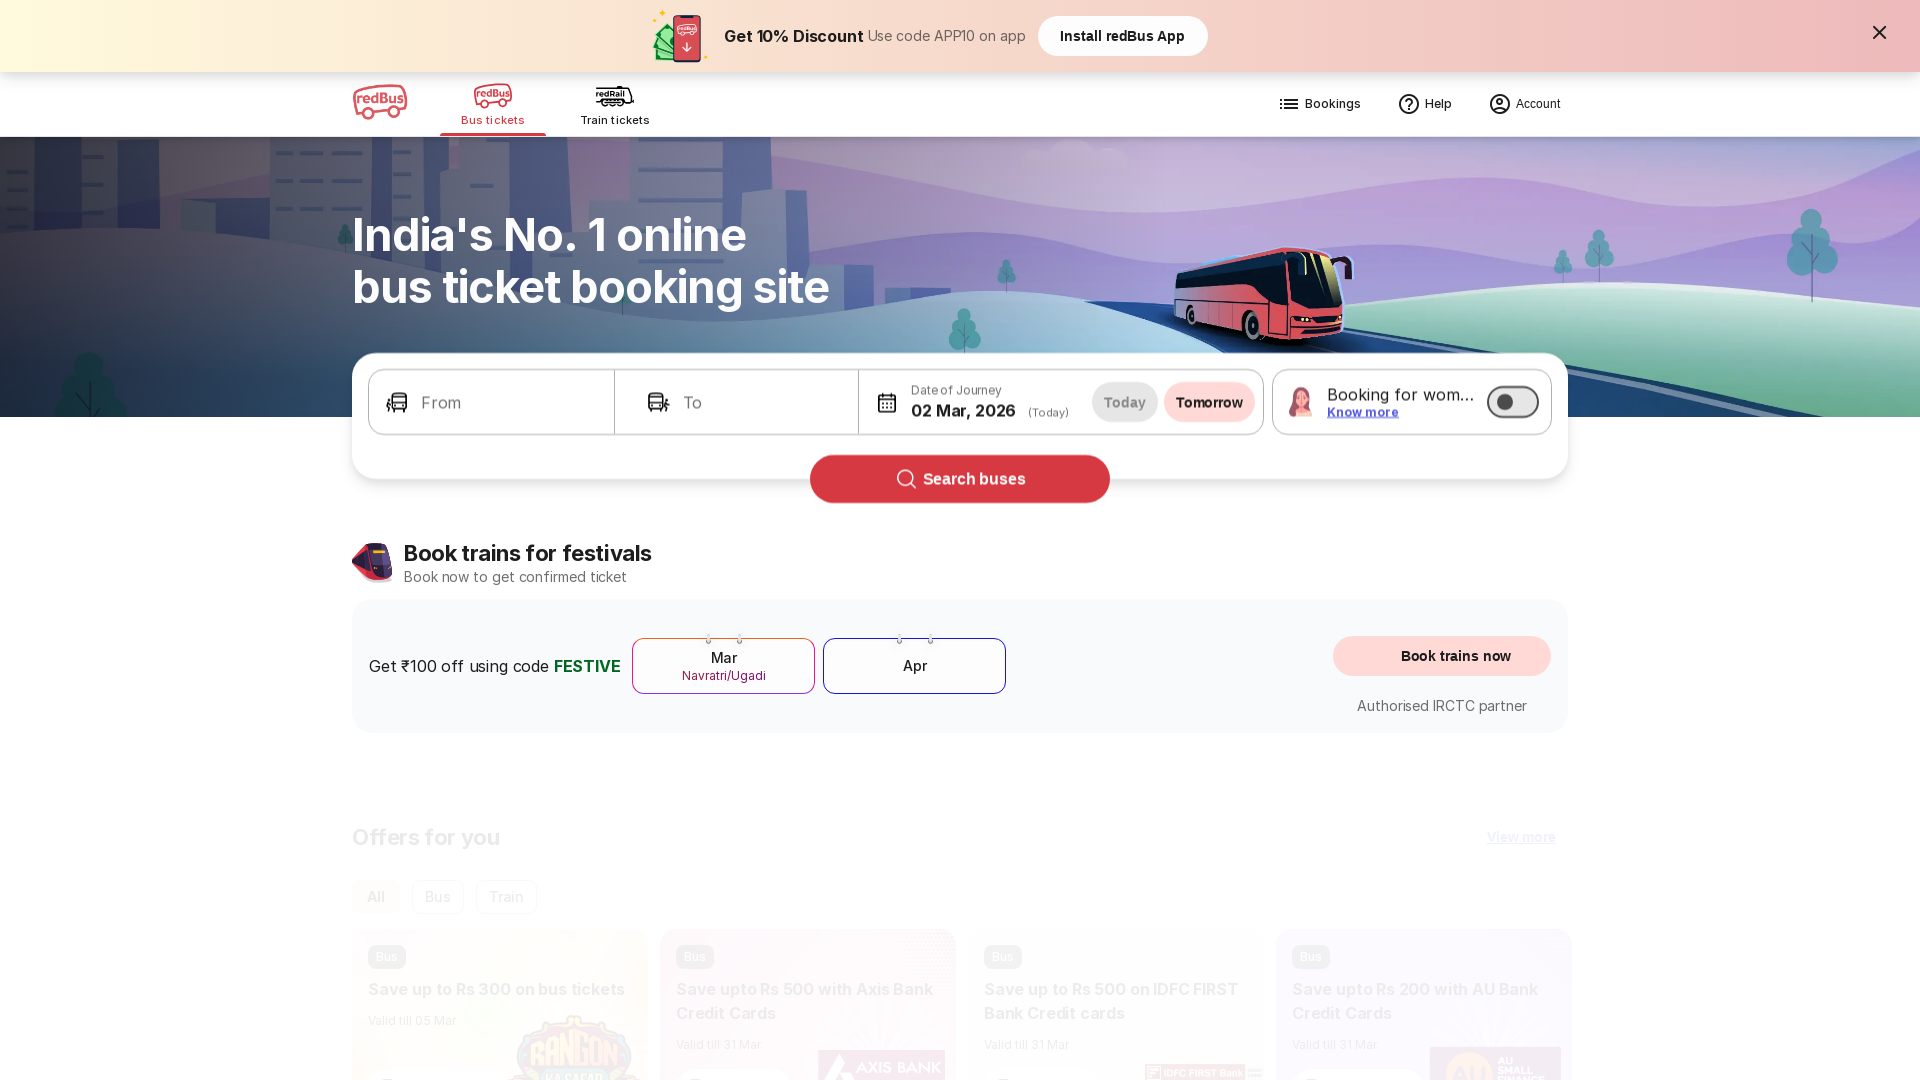

RedBus website page loaded successfully
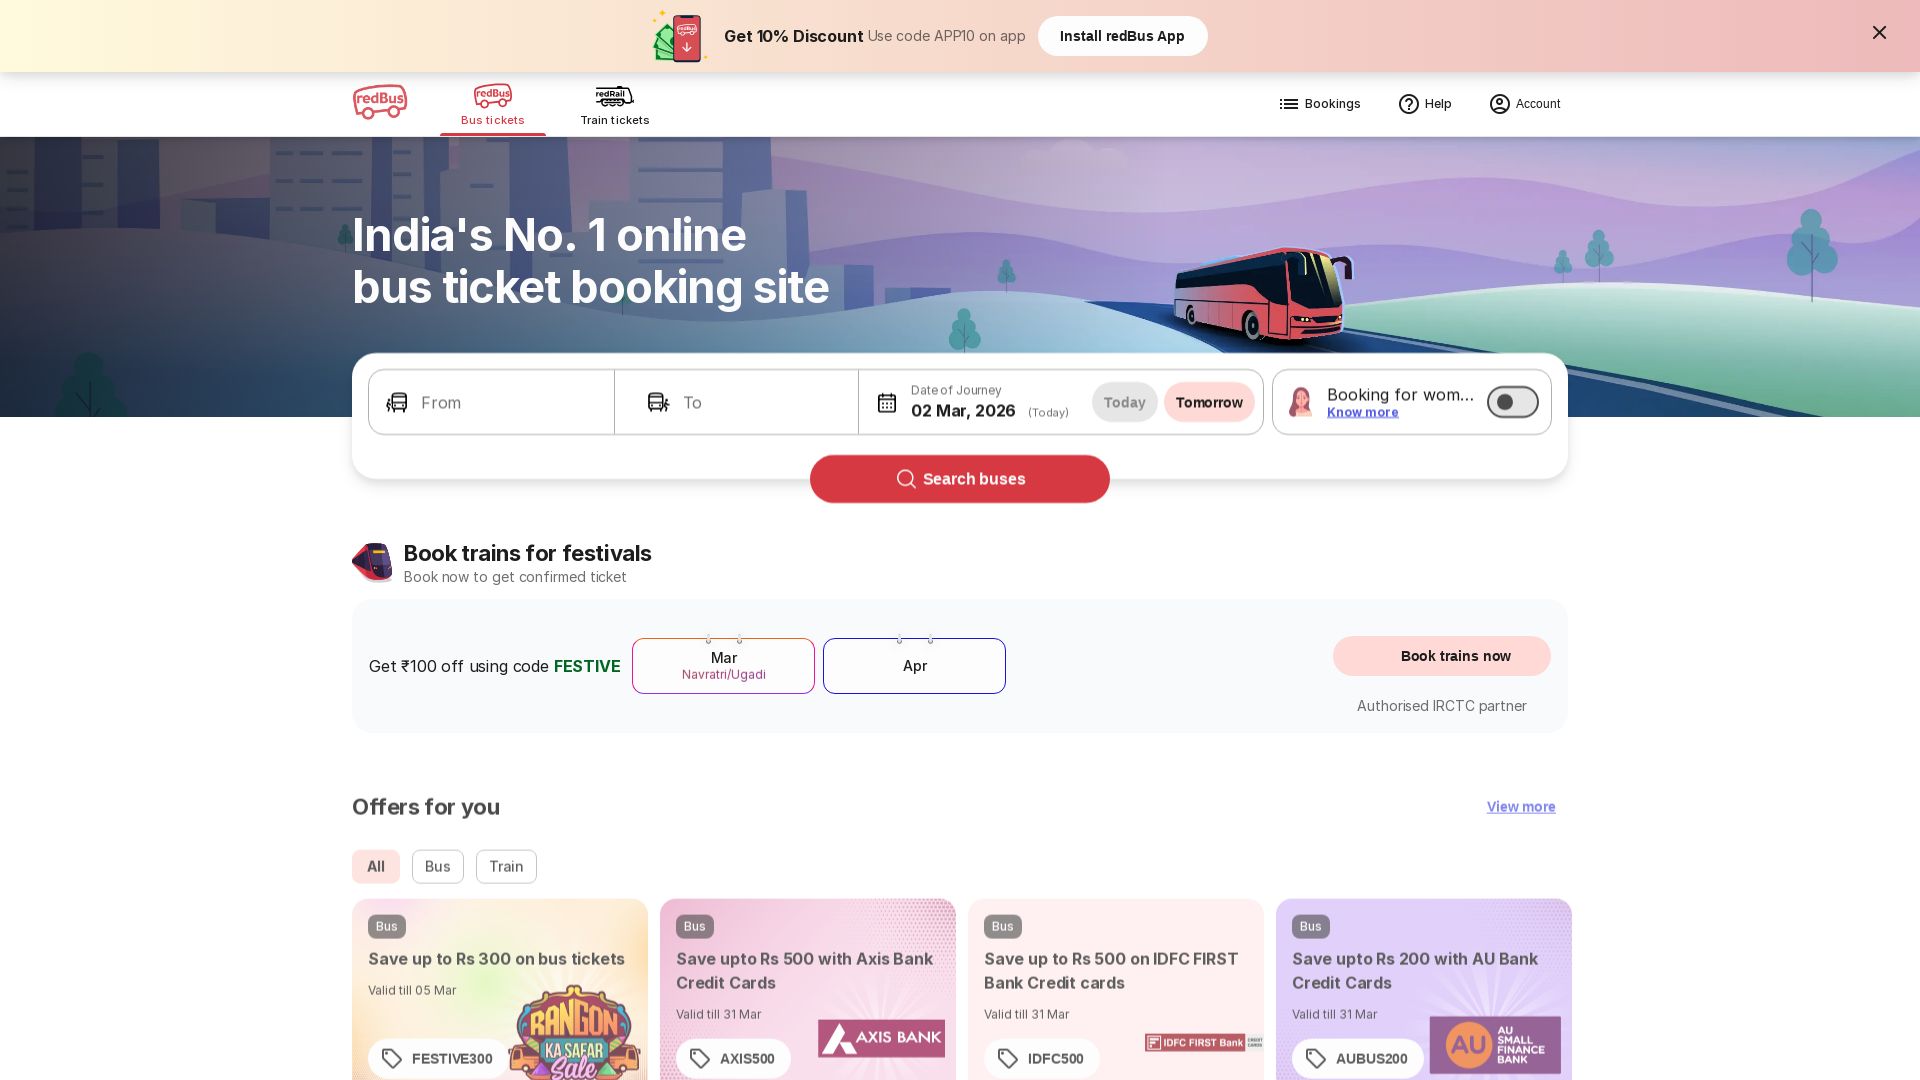

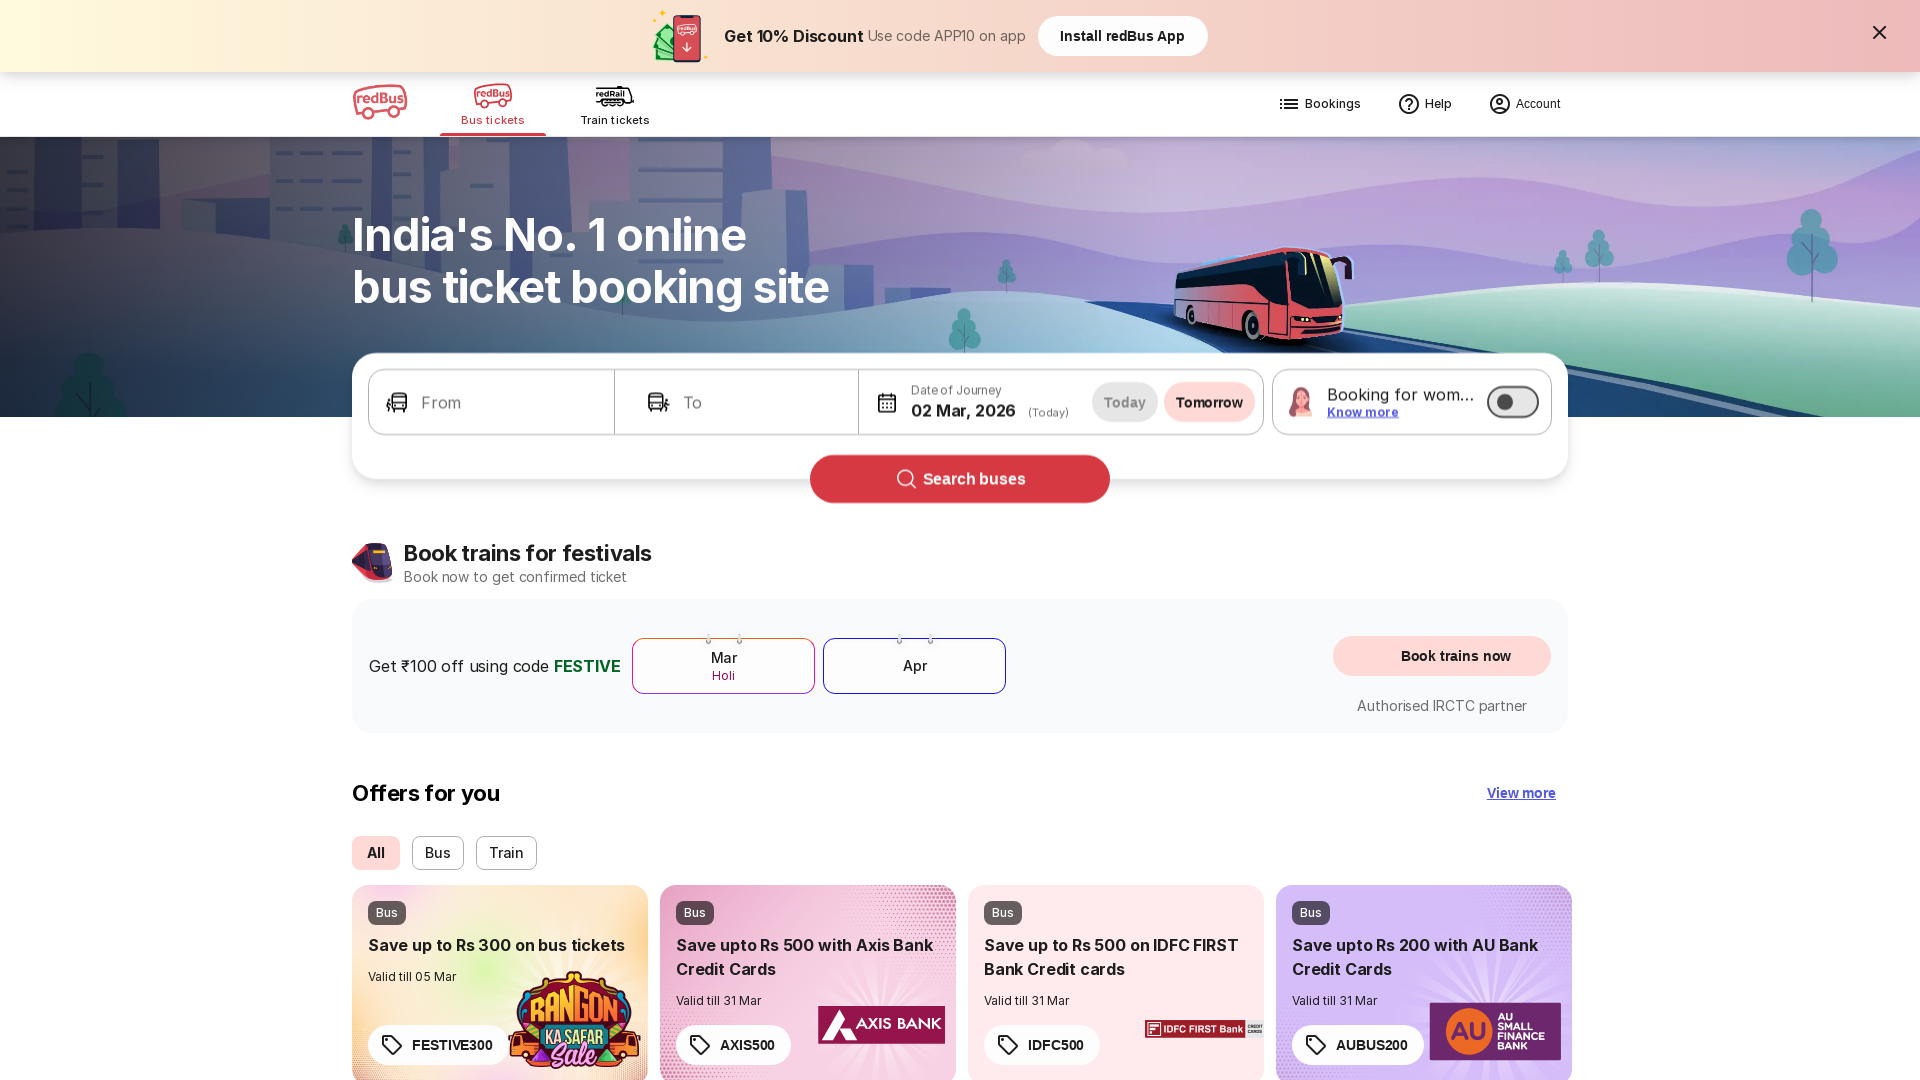